Tests search functionality on Jumia Nigeria by entering a search term "Nike" and submitting the search form

Starting URL: https://www.jumia.com.ng/flash-sales/

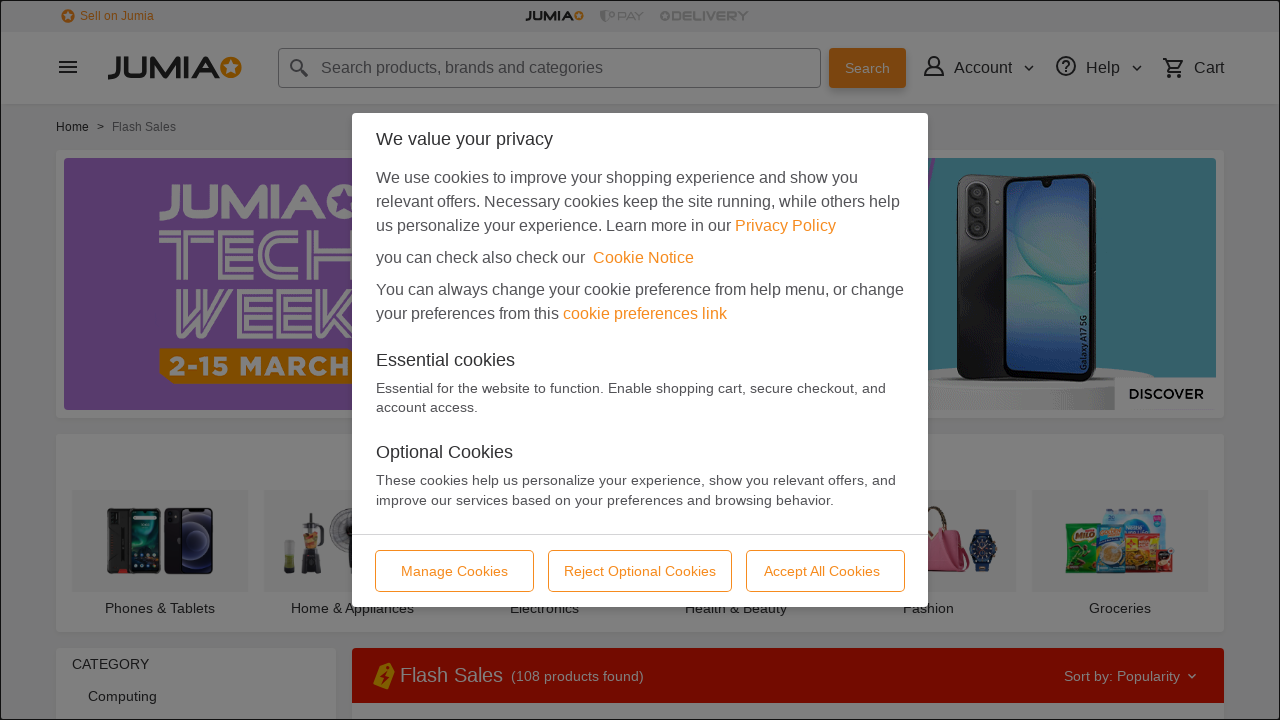

Filled search box with 'Nike' on #fi-q
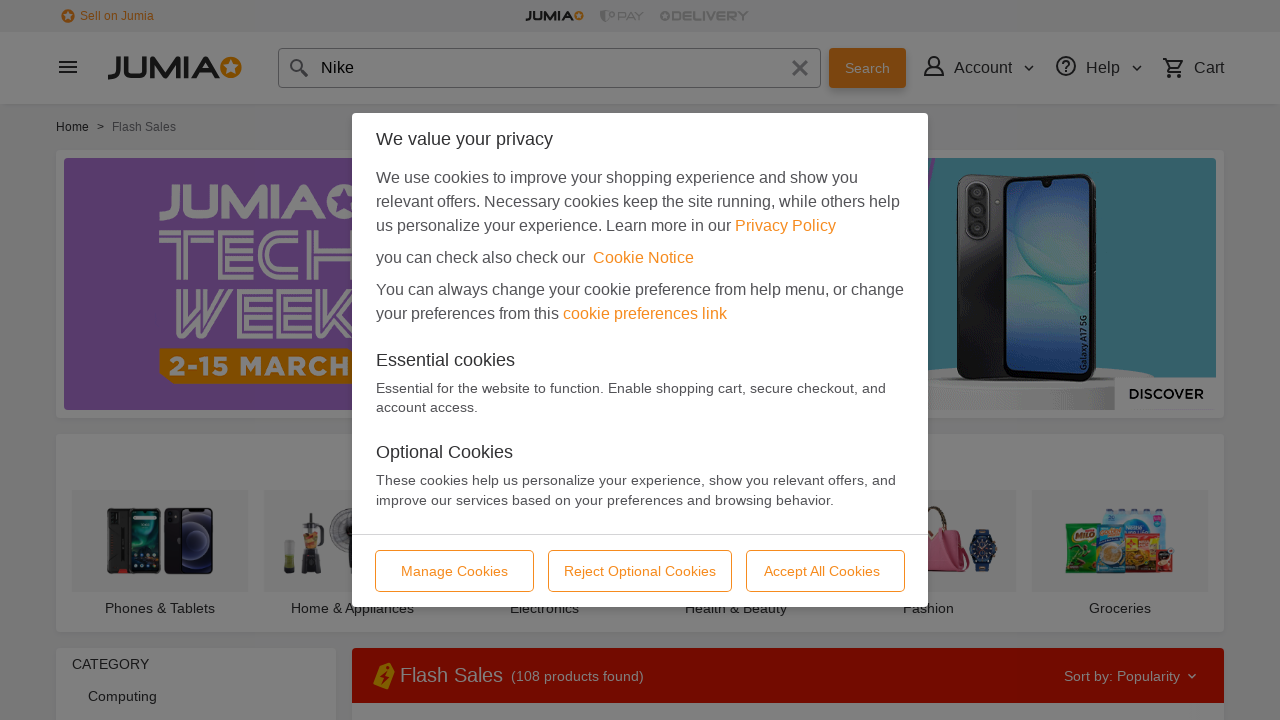

Pressed Enter to submit search form on #fi-q
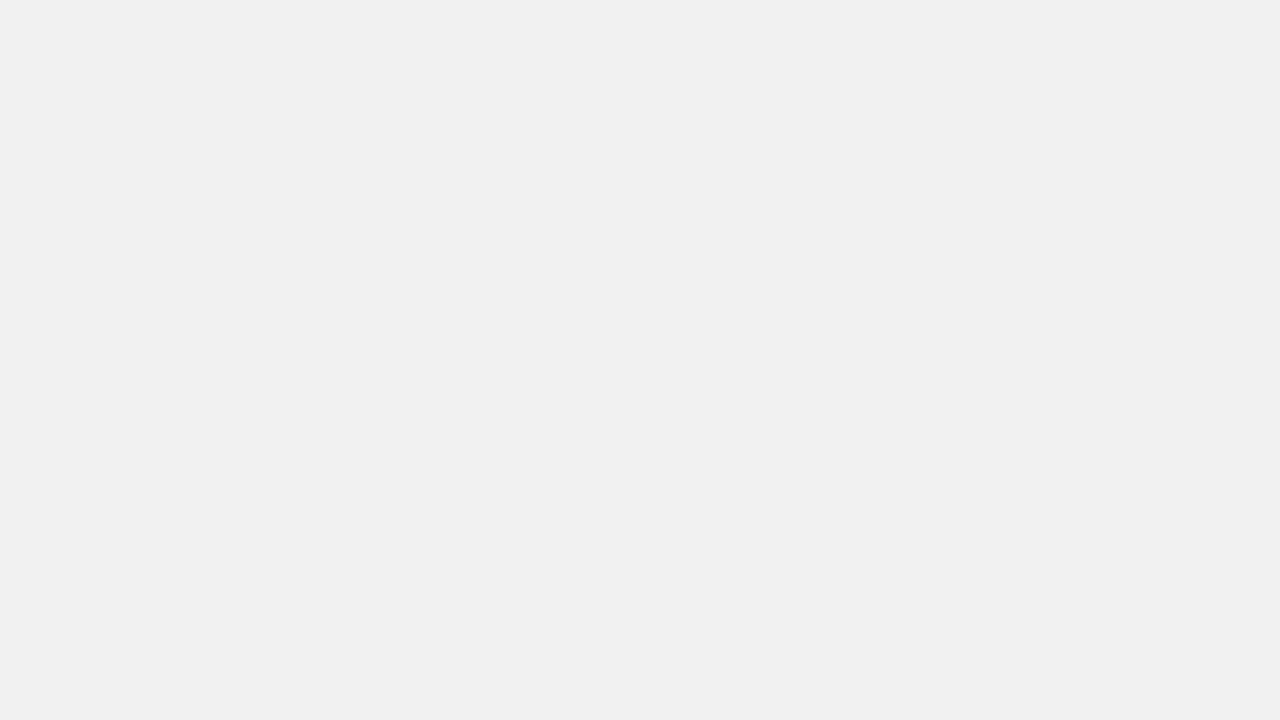

Search results loaded successfully
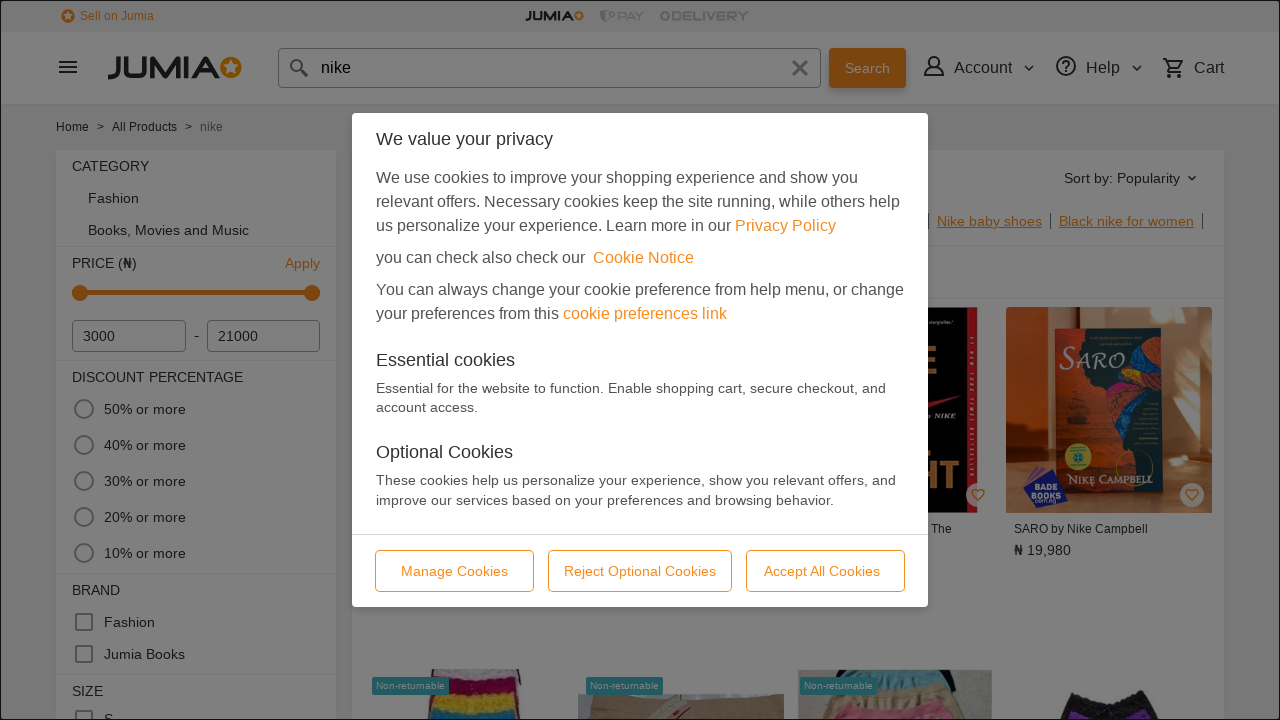

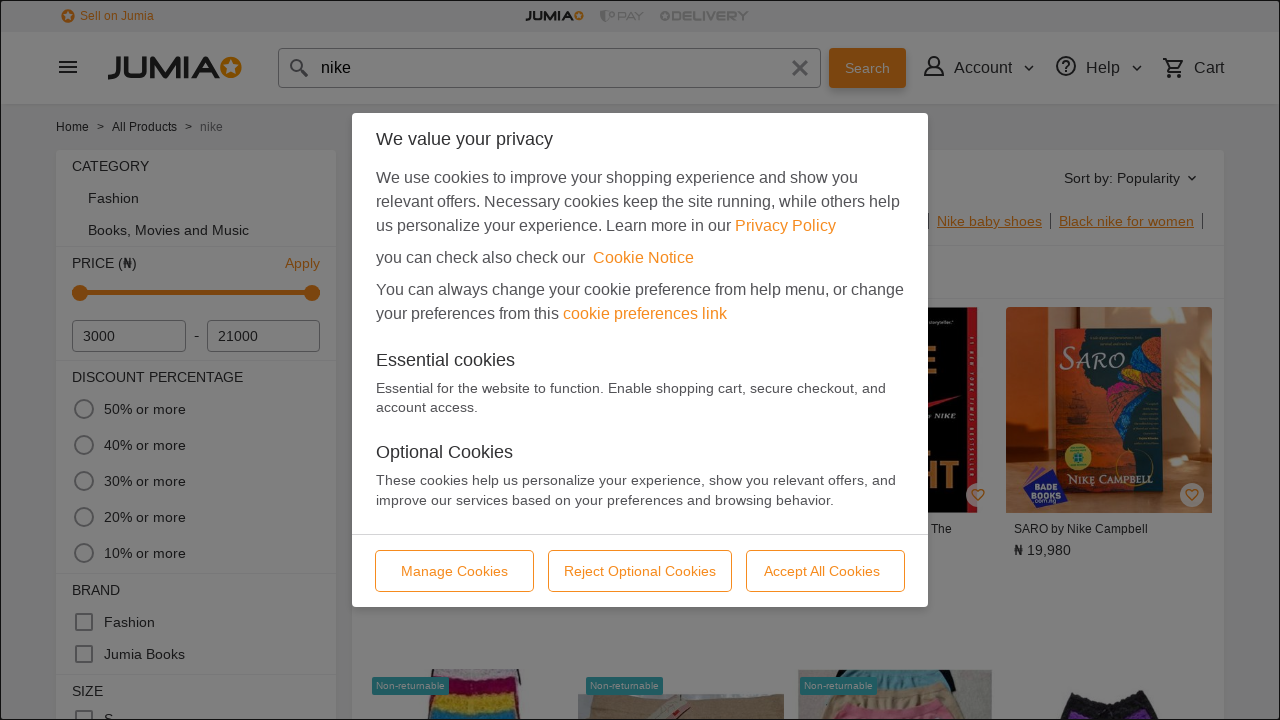